Navigates to the registration page and fills in a username in the registration form

Starting URL: https://www.redmine.org

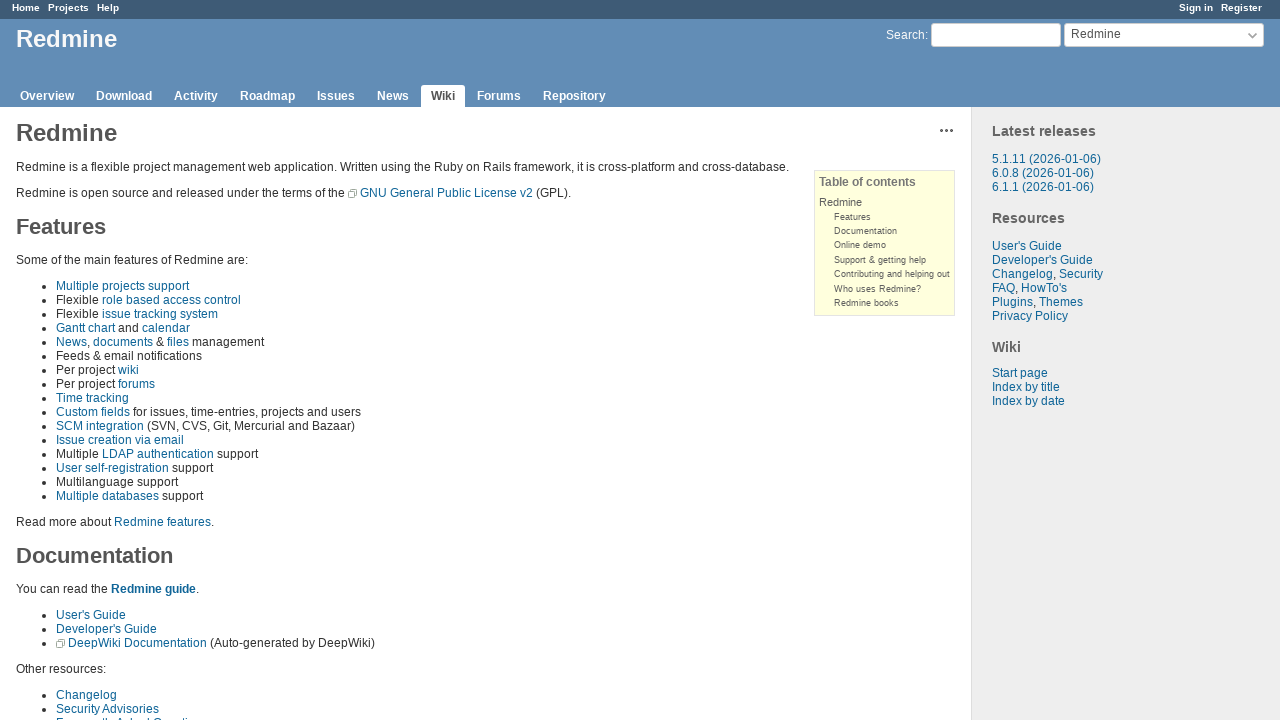

Clicked on register link to navigate to registration page at (1242, 8) on a.register
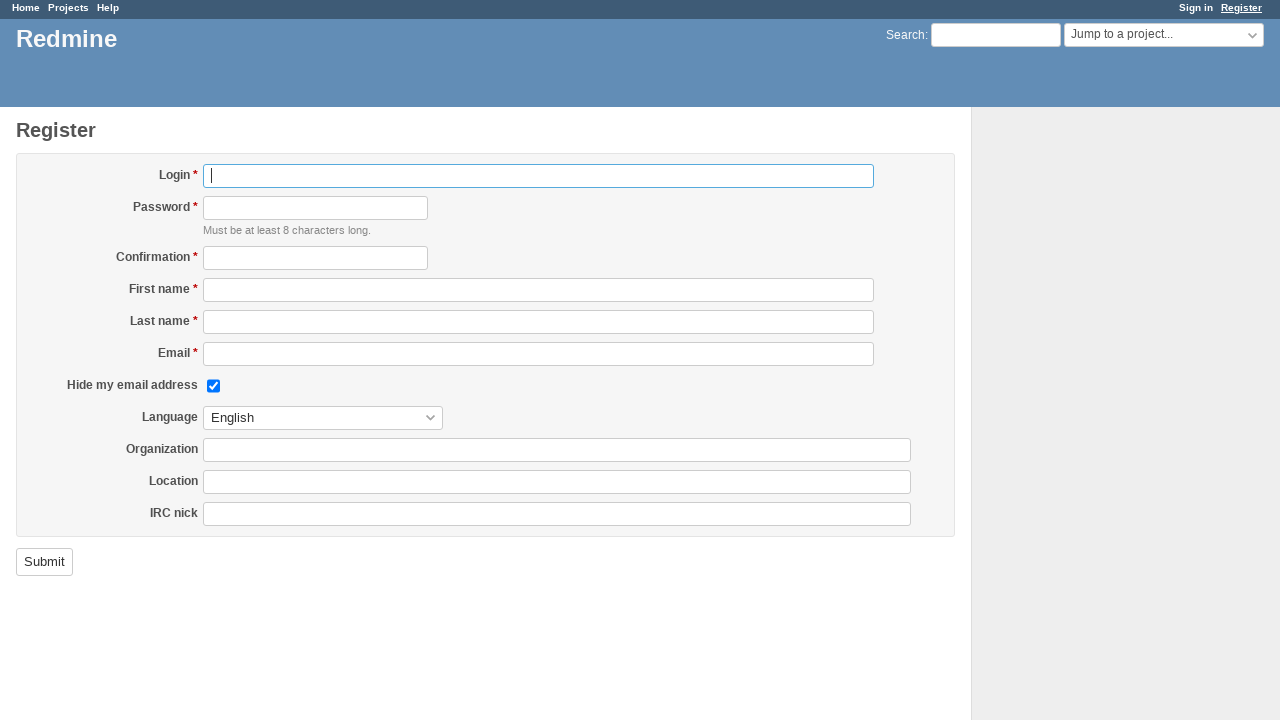

Filled username field with 'testuser2024' in registration form on input#user_login
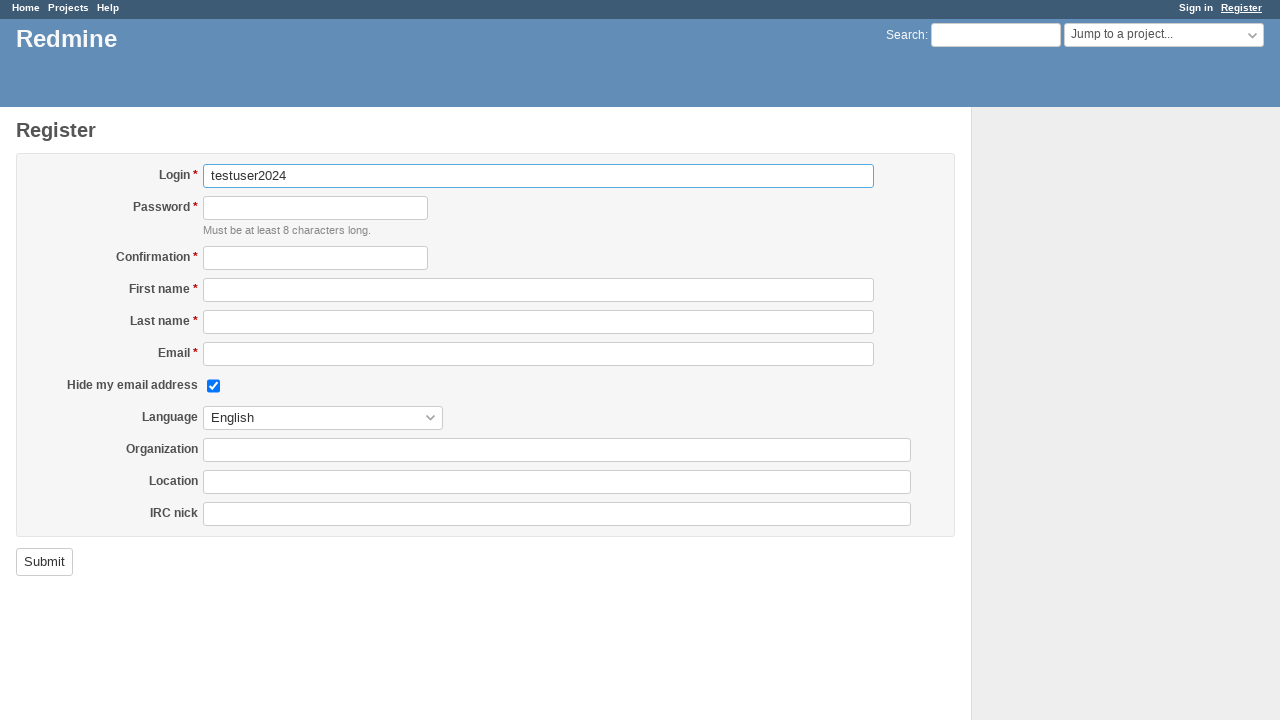

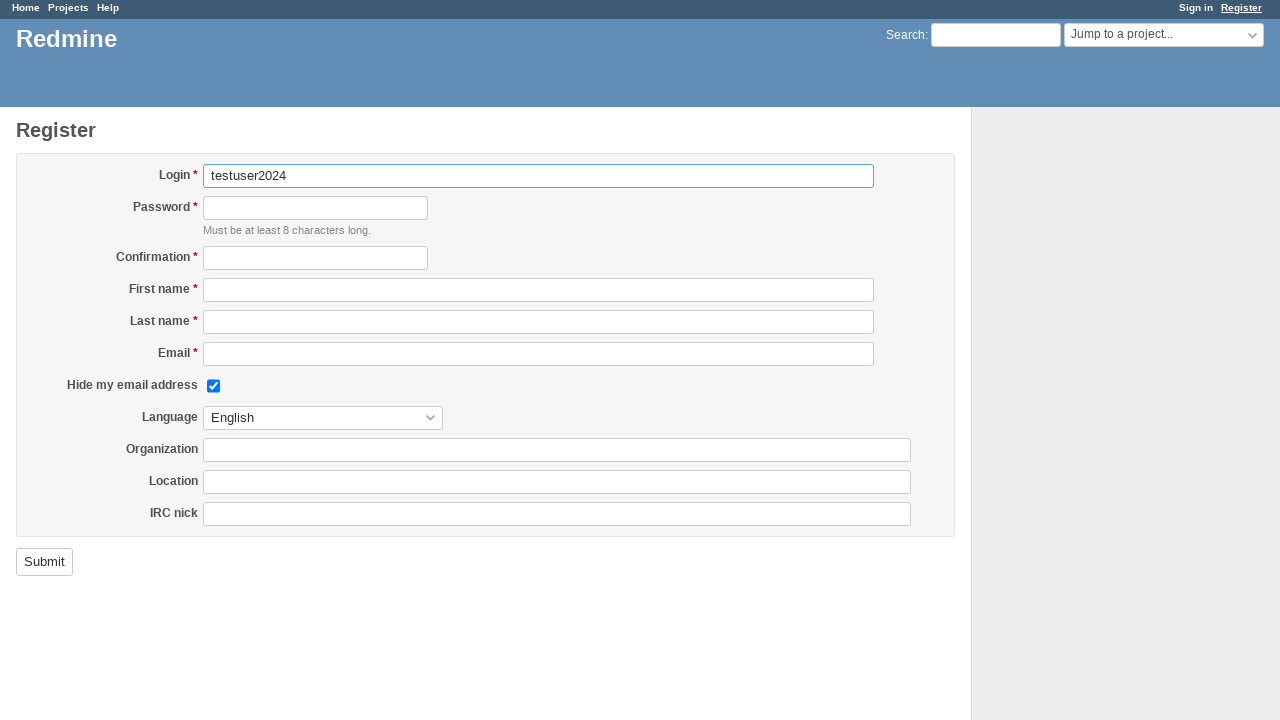